Navigates to a book catalog, clicks on the first book, and verifies the product detail page loads with title and price elements.

Starting URL: https://books.toscrape.com/

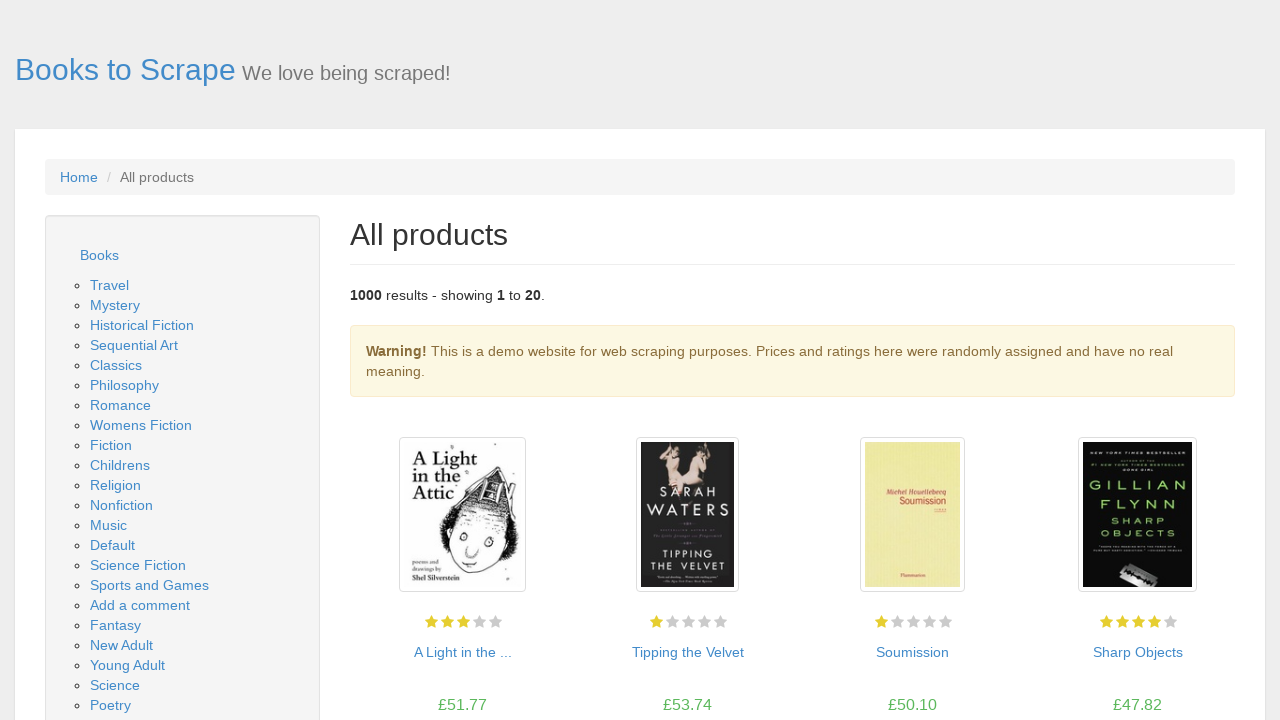

Book products loaded on catalog page
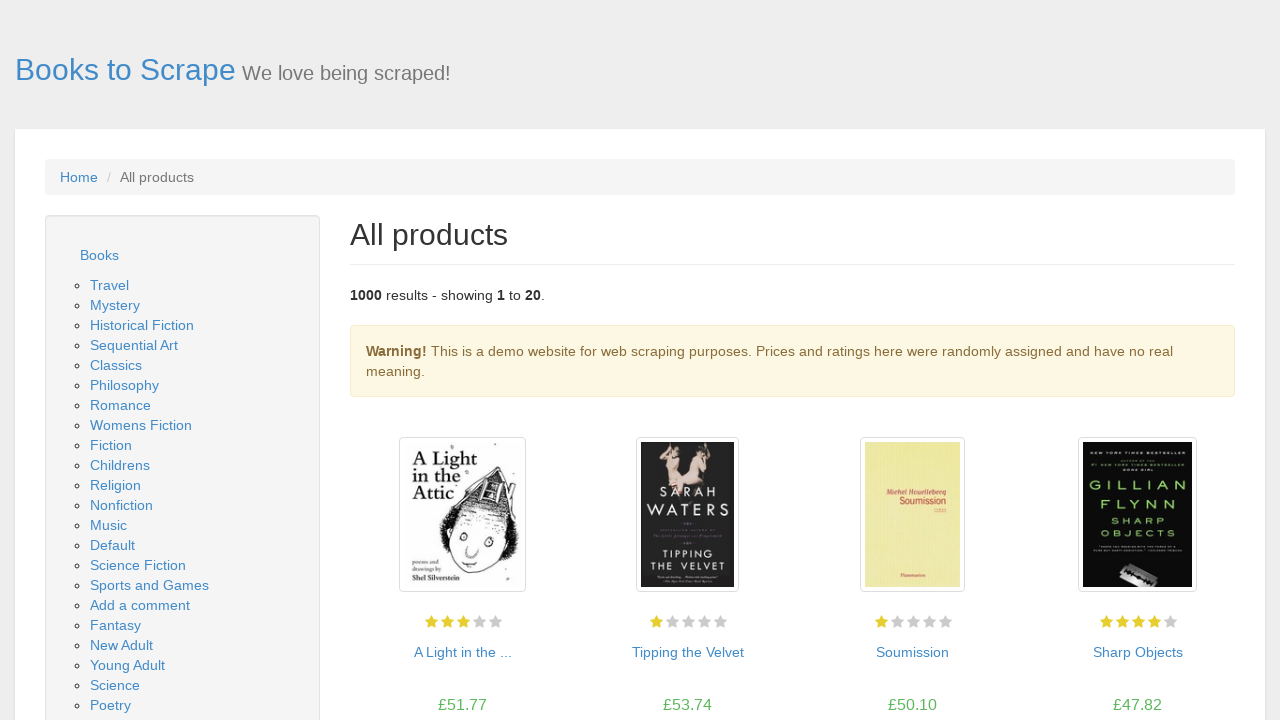

Clicked on the first book product at (462, 652) on h3 a
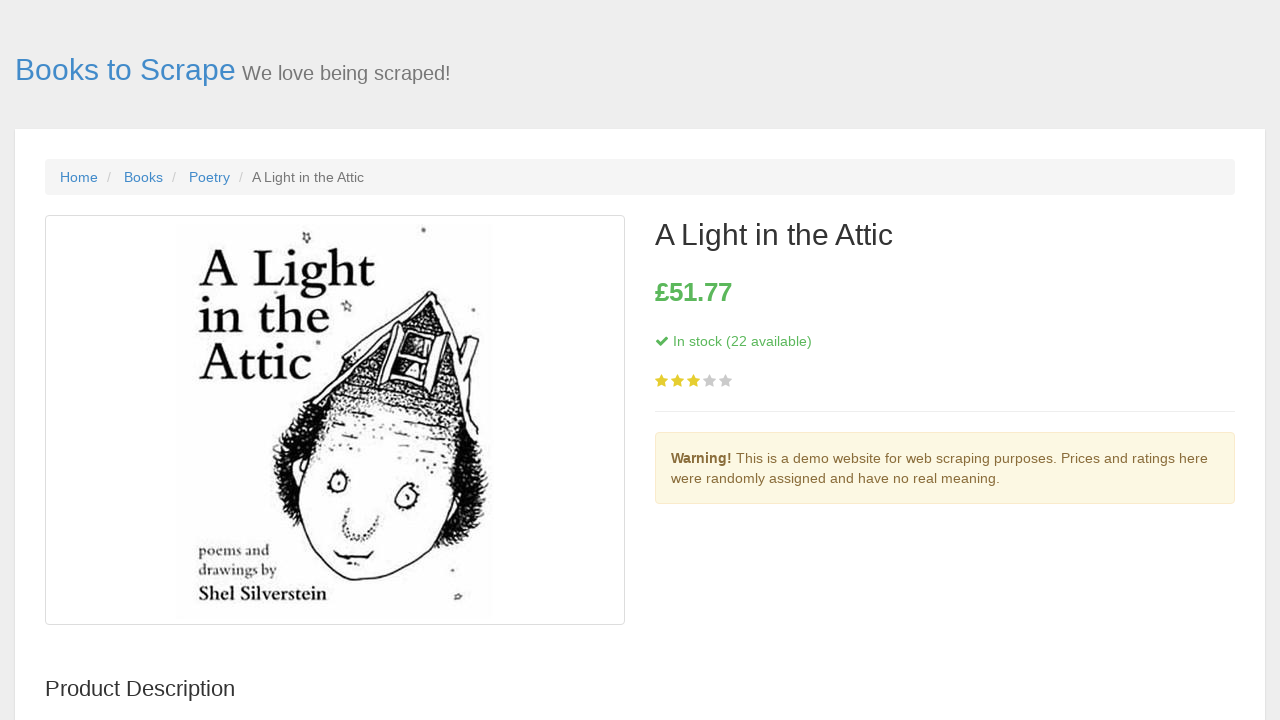

Product detail page title loaded
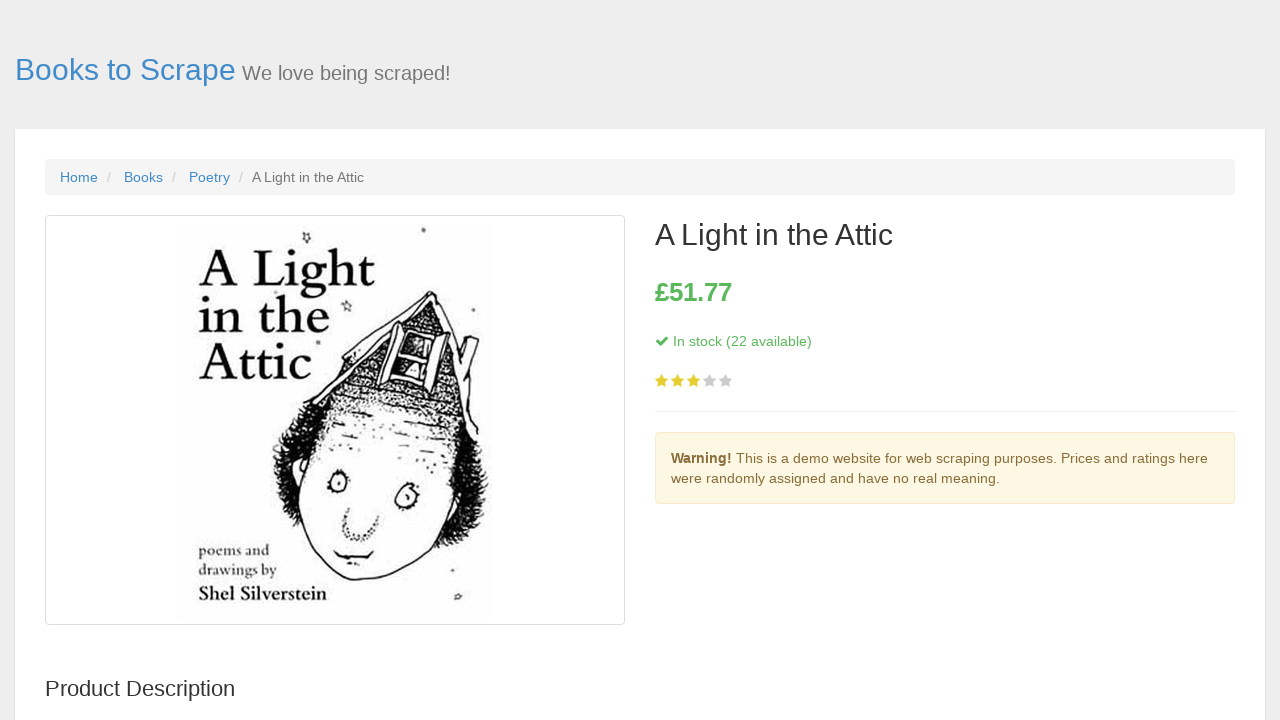

Price element is visible on product detail page
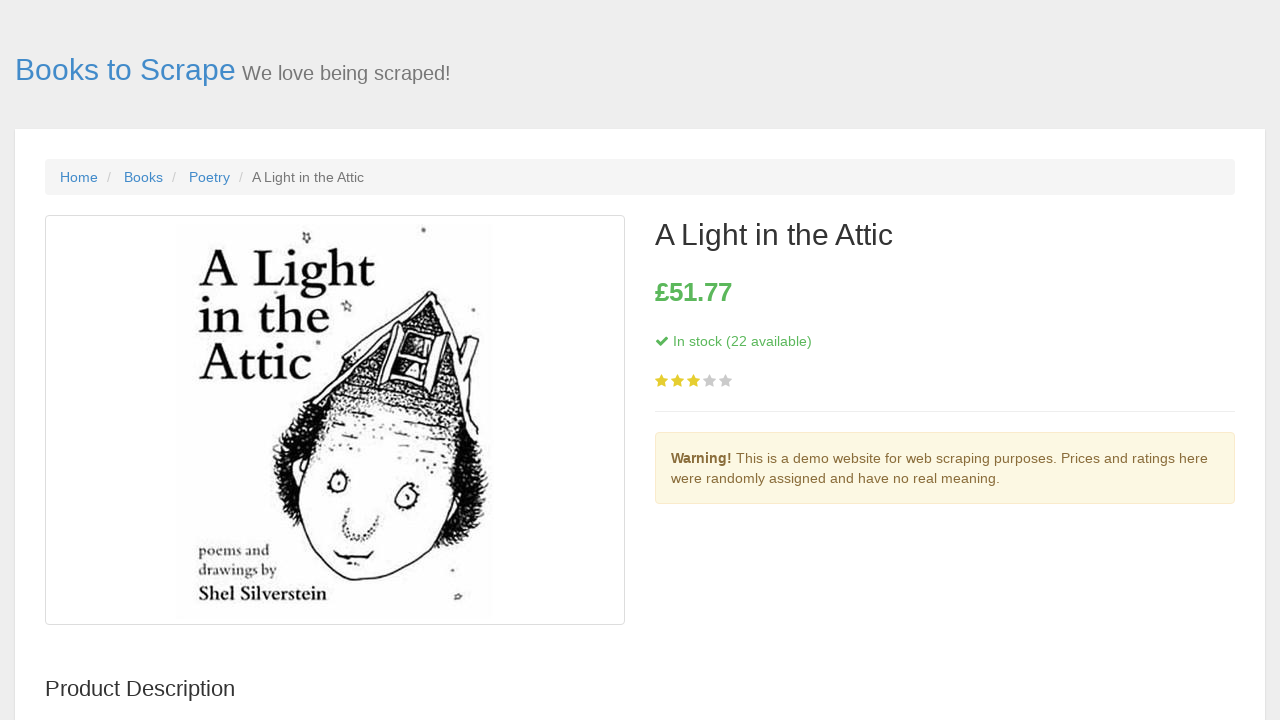

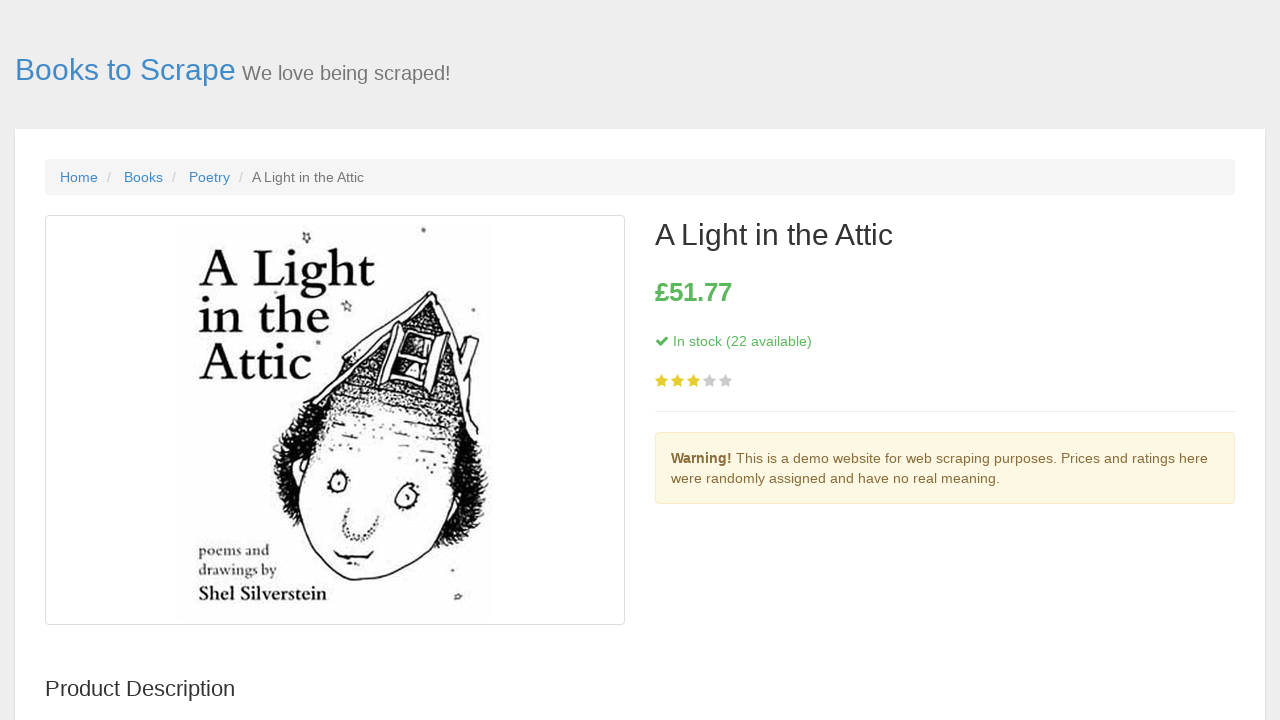